Tests different mouse click interactions including single click, double click, and right click on buttons

Starting URL: https://demoqa.com/buttons

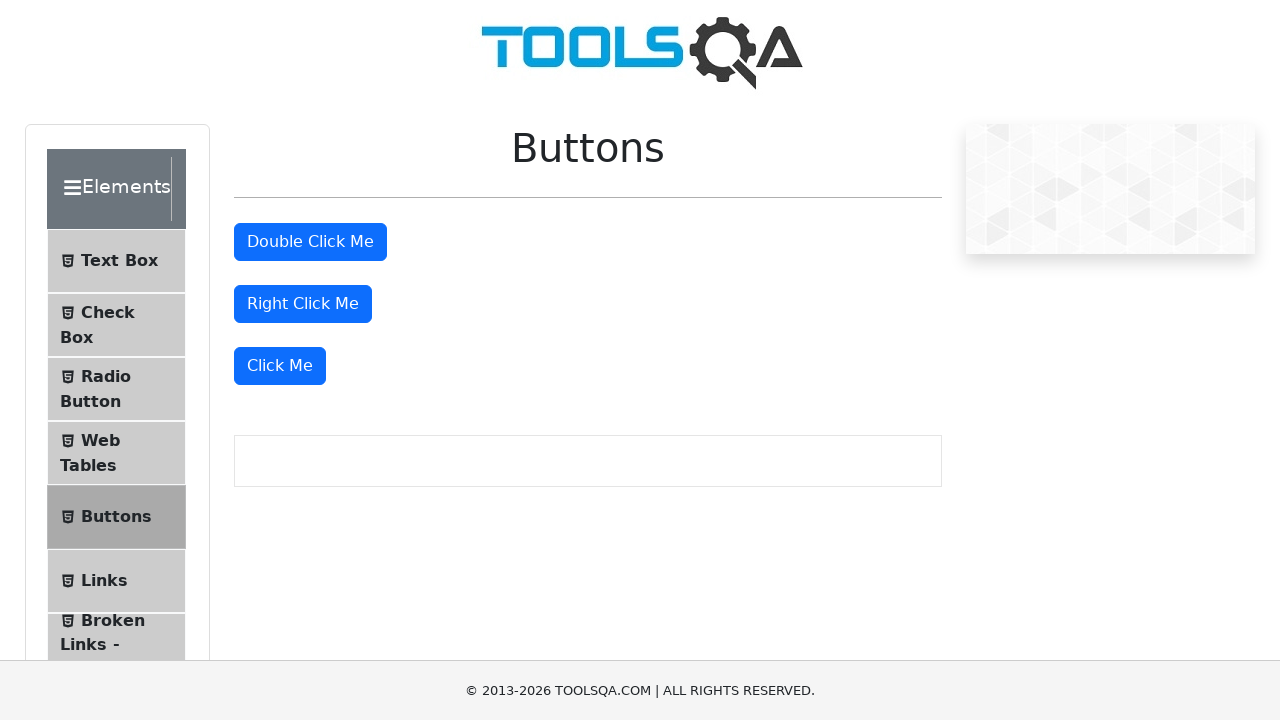

Performed single click on button at (280, 366) on xpath=(//button[@type='button'])[4]
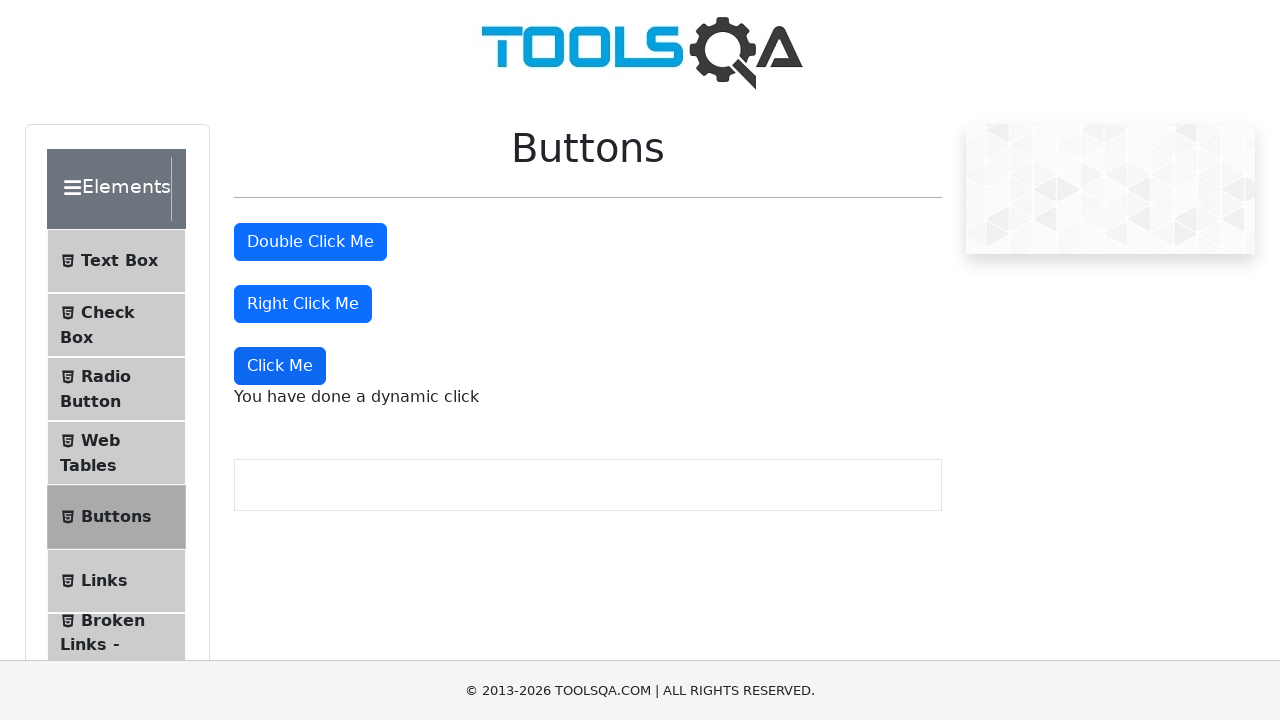

Performed double click on button at (310, 242) on xpath=//button[@id='doubleClickBtn']
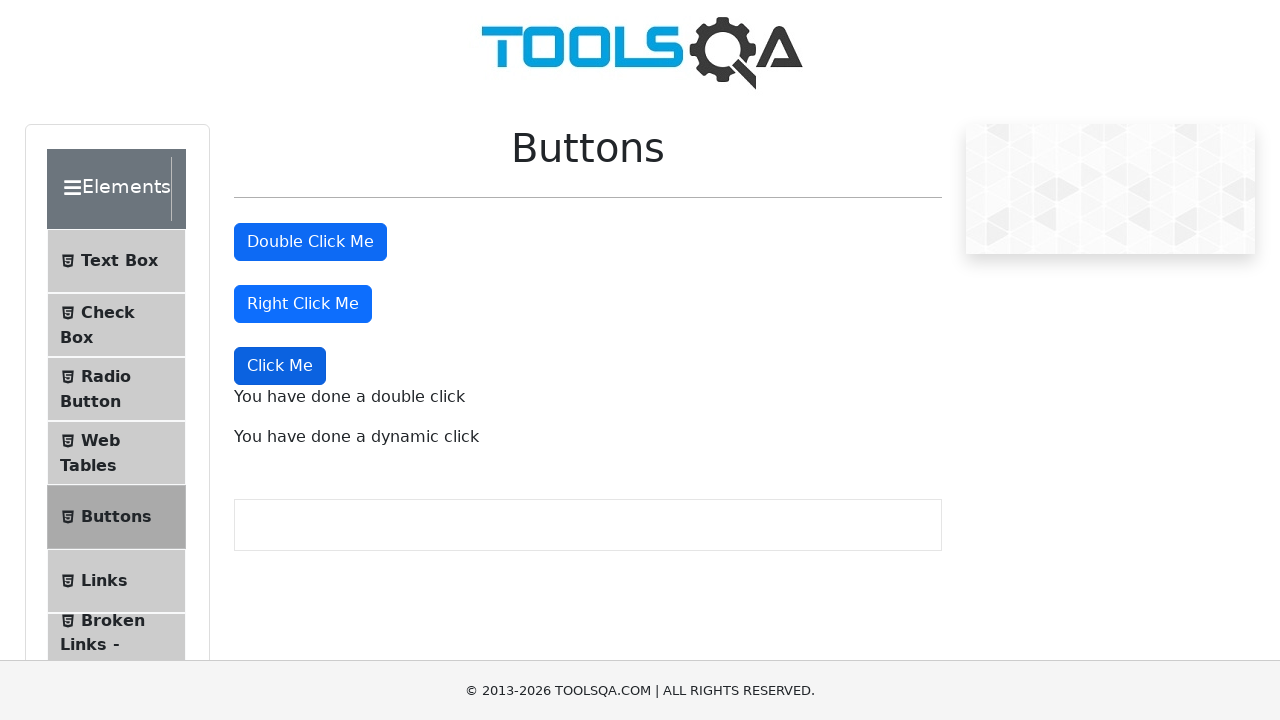

Performed right click on button at (303, 304) on xpath=(//div//button)[3]
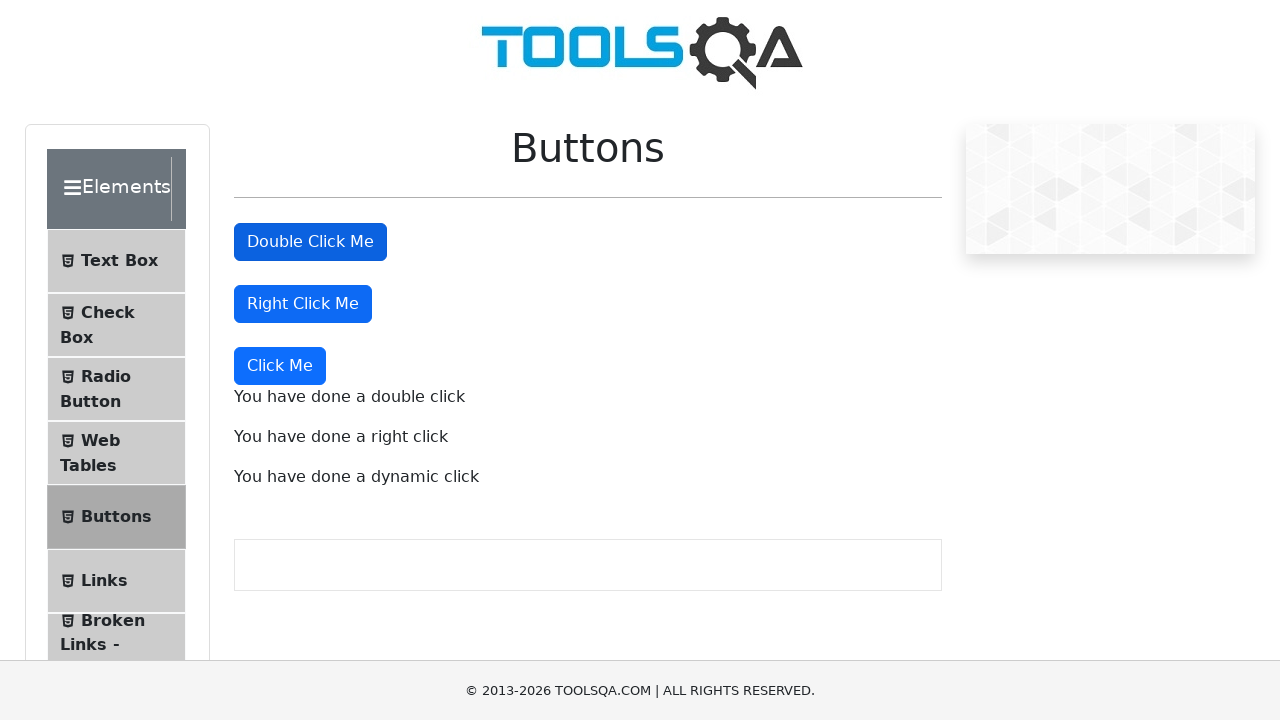

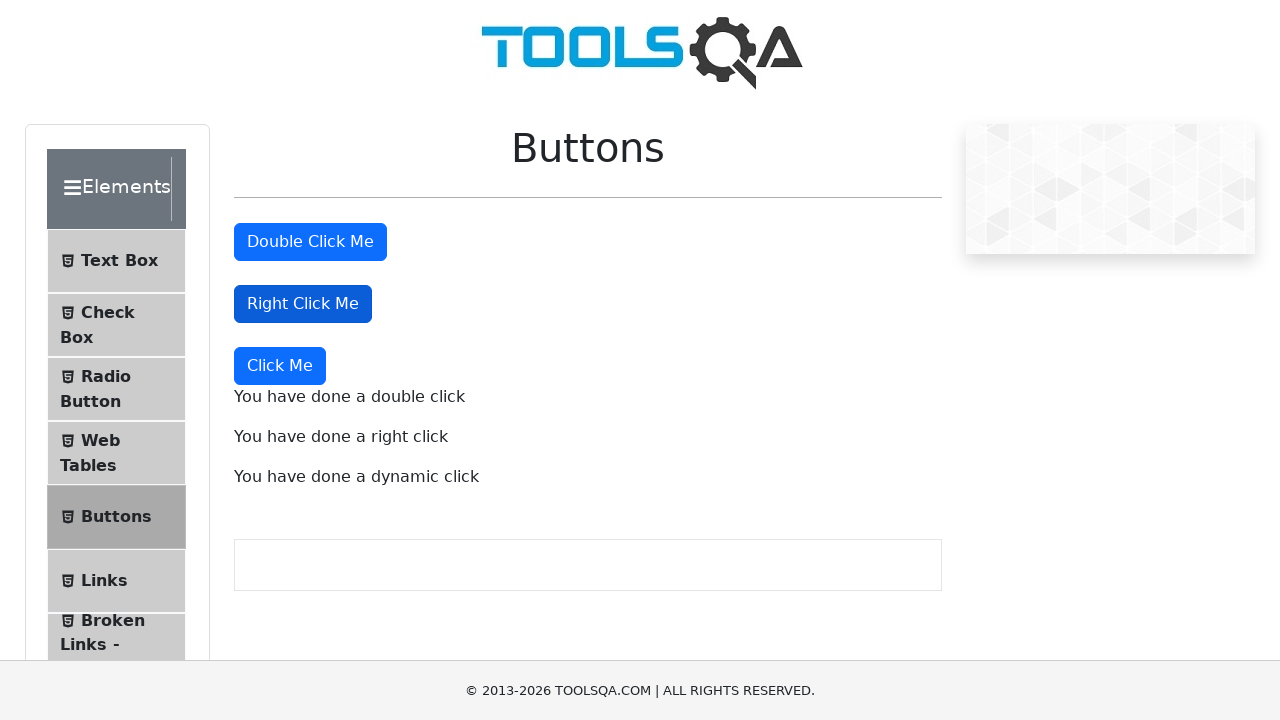